Tests navigation back to the main page by clicking the Home link in the header after visiting the cart page

Starting URL: https://www.demoblaze.com

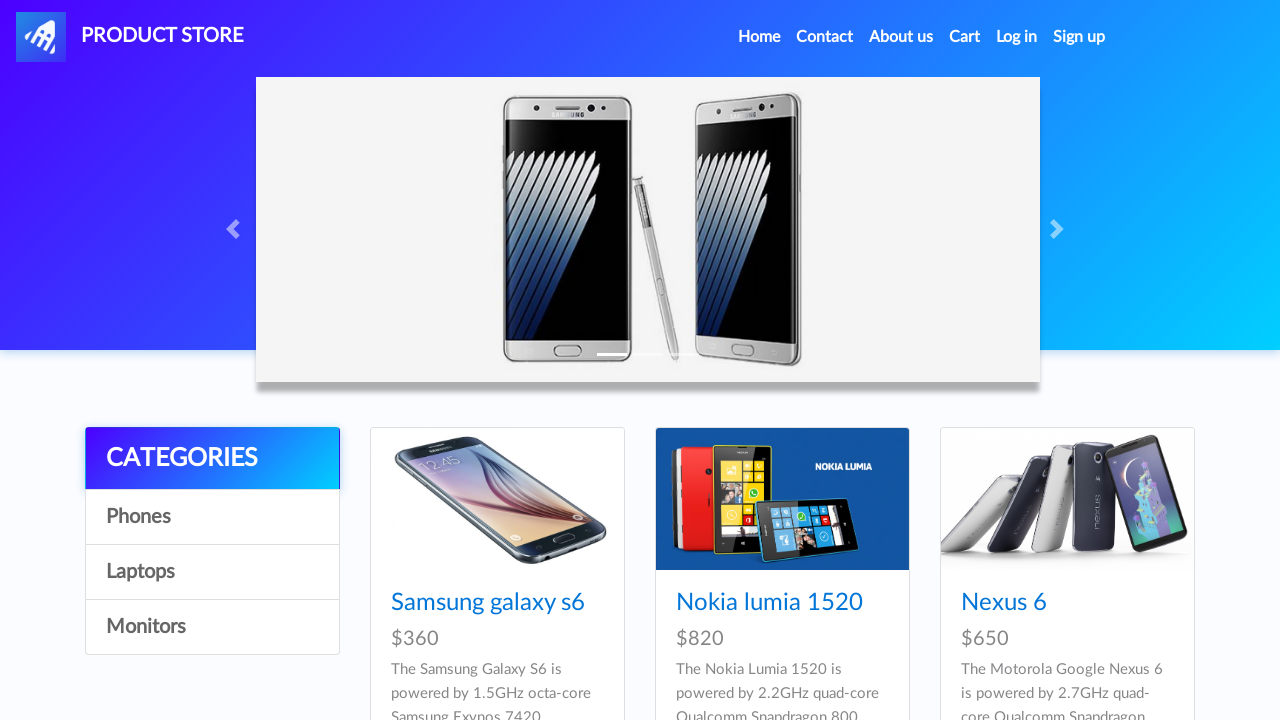

Clicked cart link to navigate away from home page at (965, 37) on #cartur
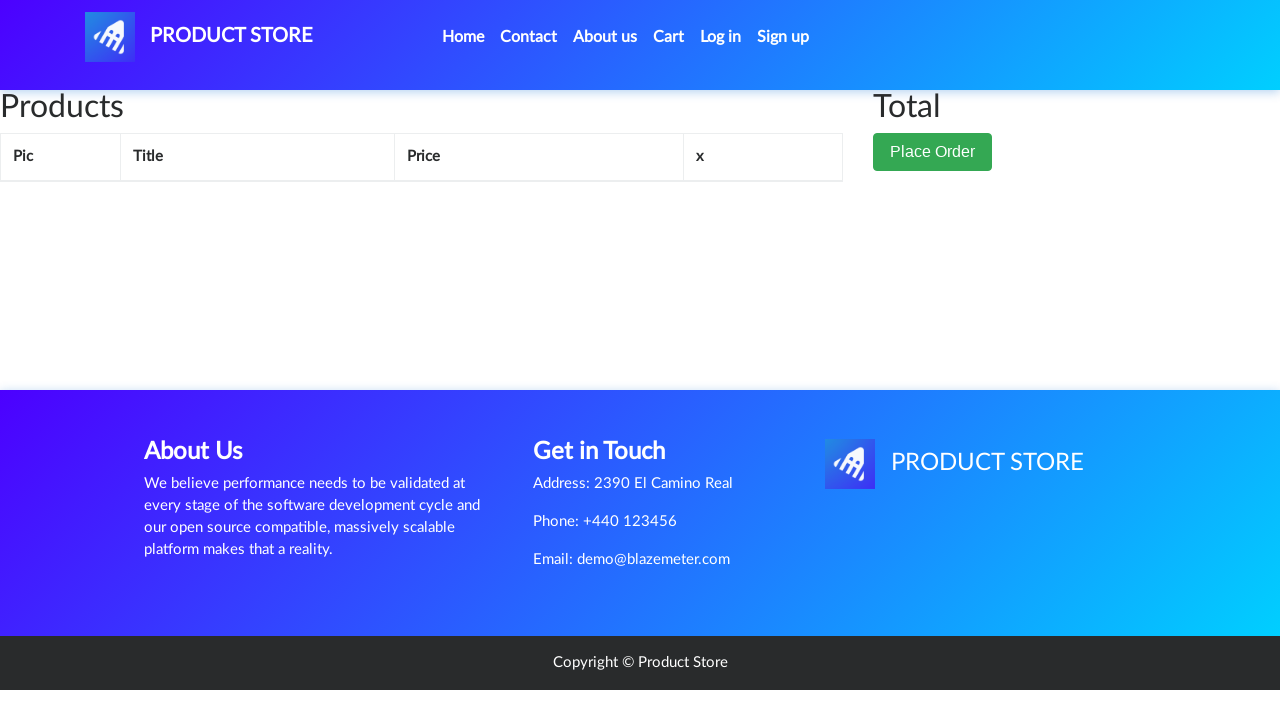

Cart page loaded and network became idle
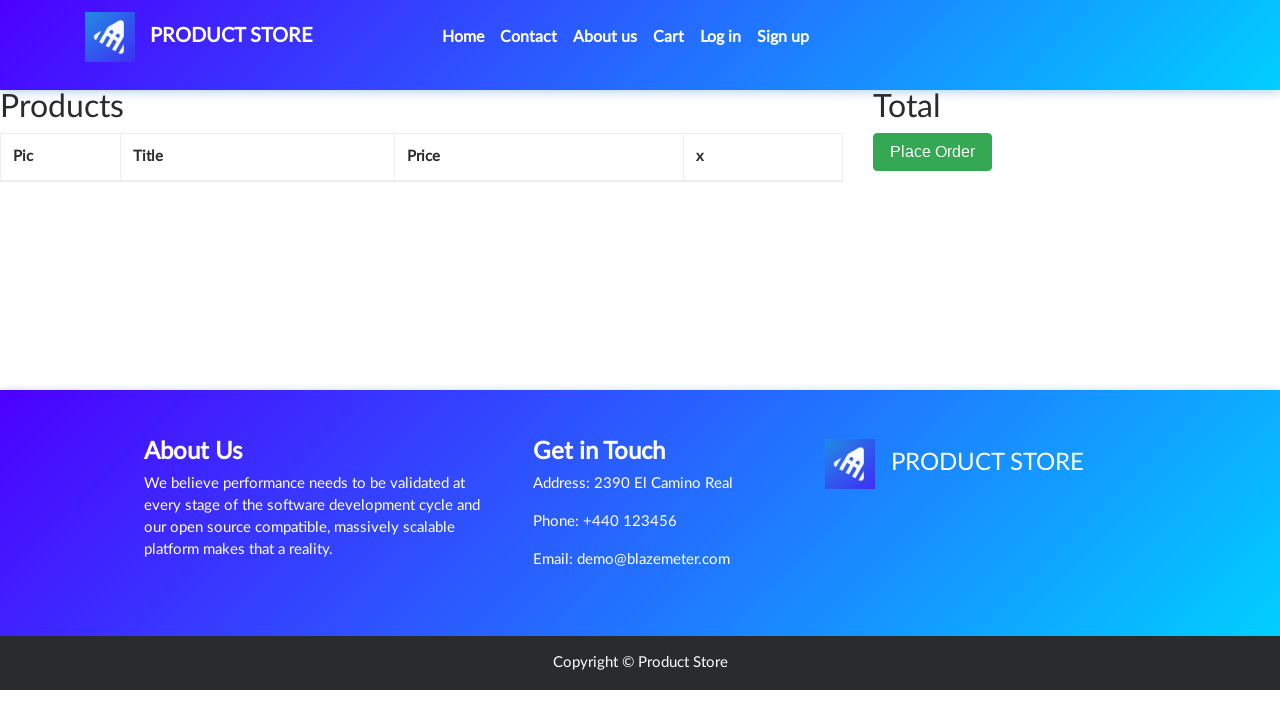

Clicked Home link in navigation header at (463, 37) on a.nav-link:has-text('Home')
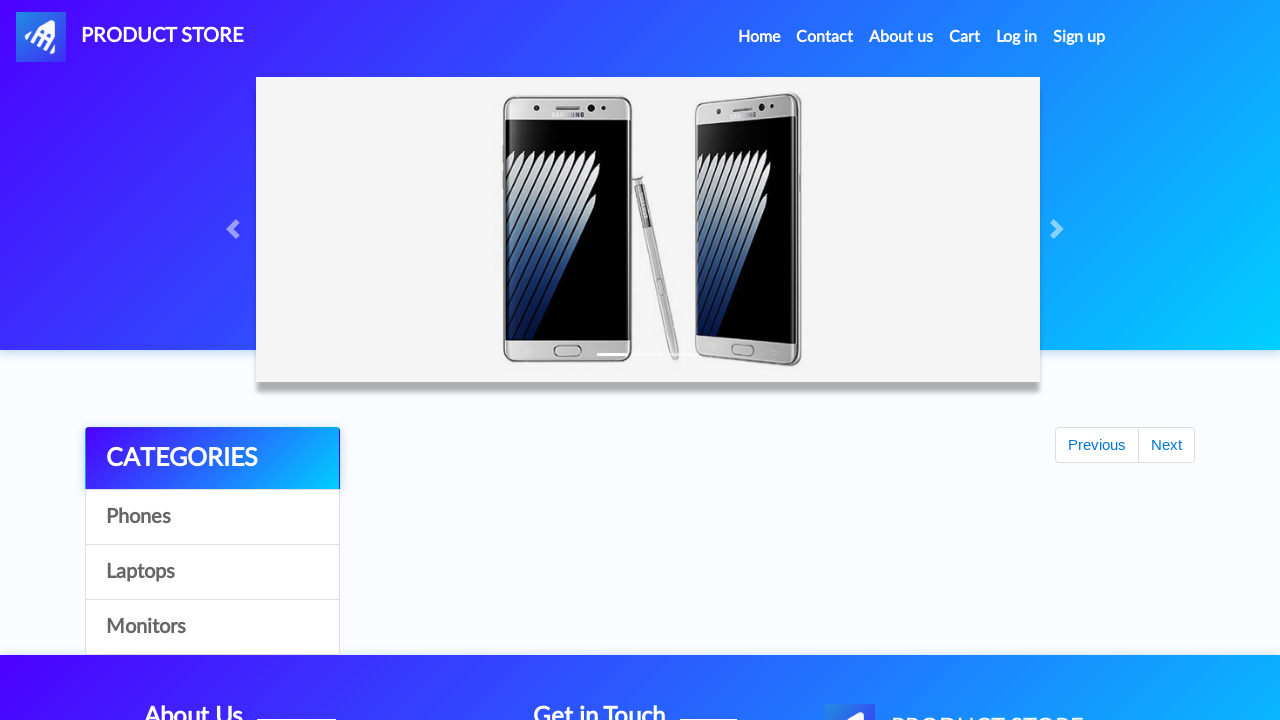

Home page loaded and network became idle
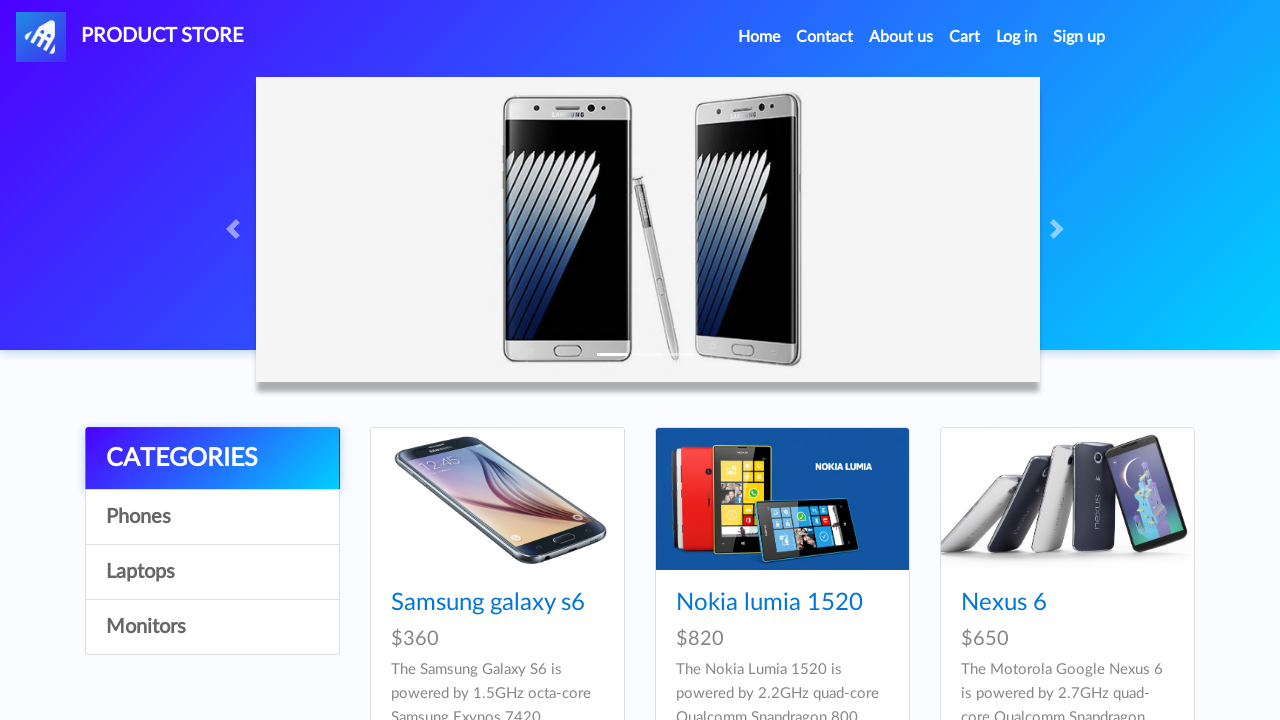

Verified that current URL is the main page
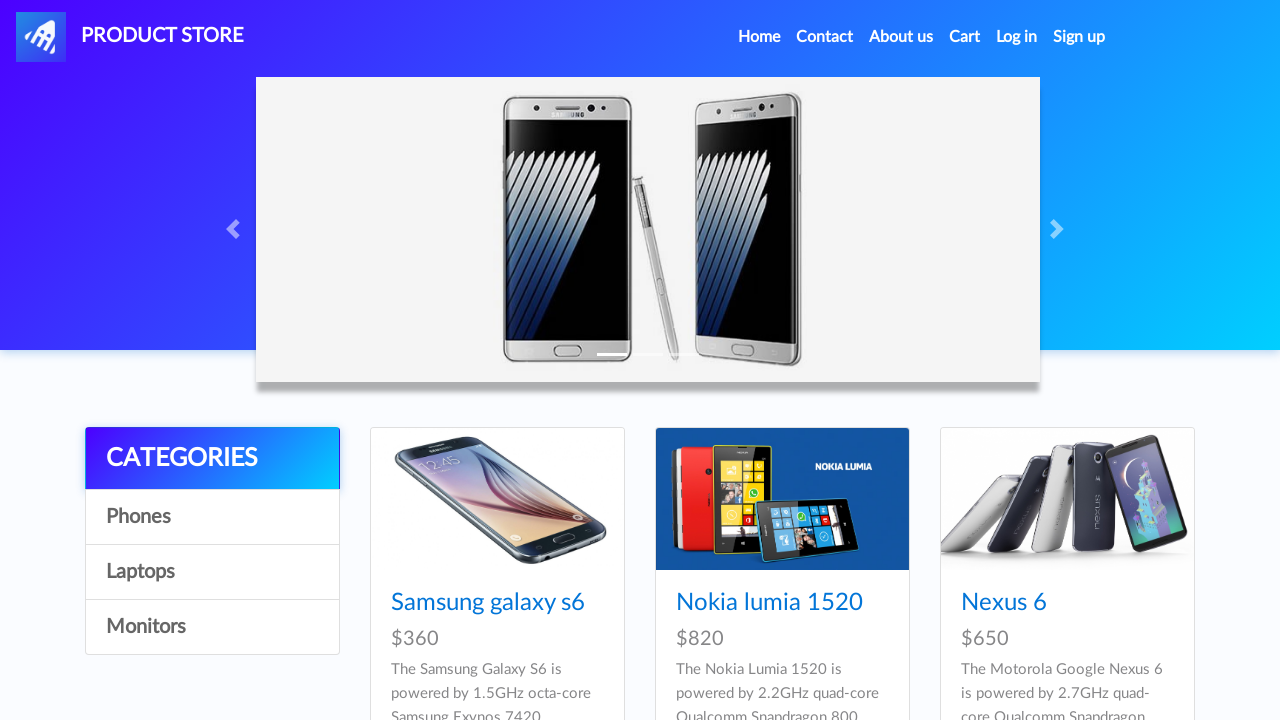

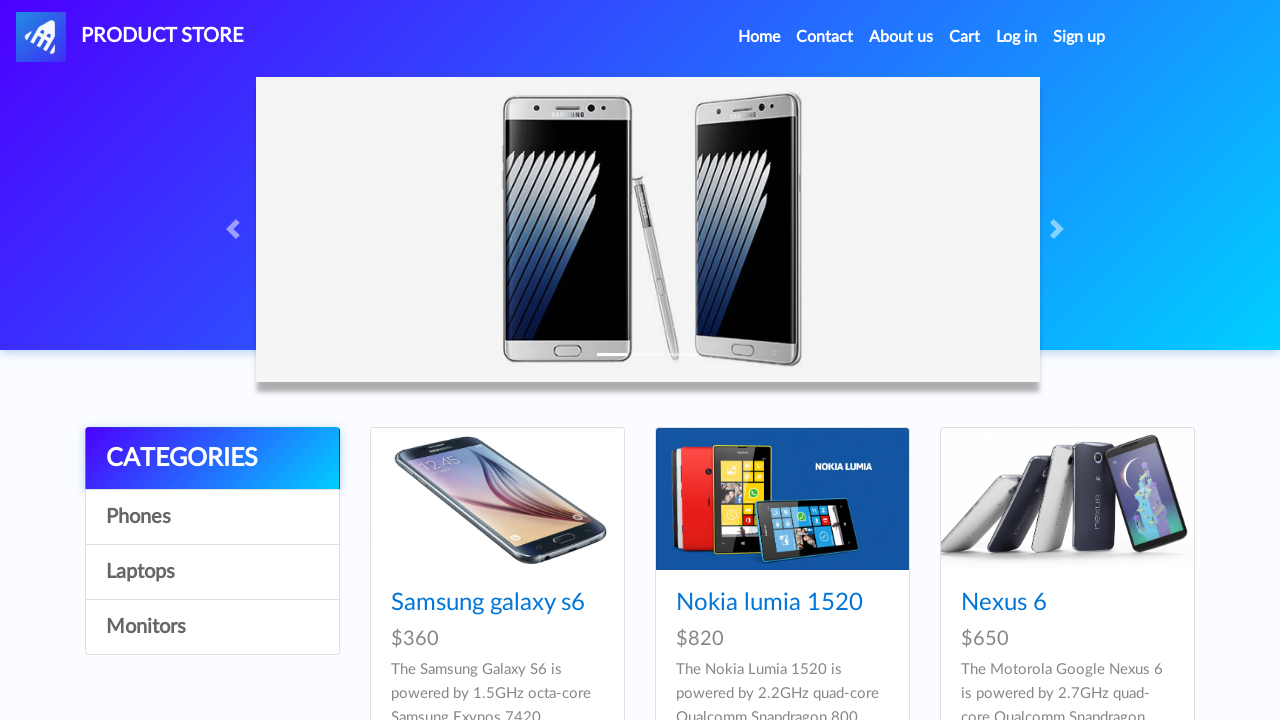